Tests the DemoQA Dynamic Properties page by clicking on buttons that become enabled after a delay and observing color changes on elements.

Starting URL: https://demoqa.com

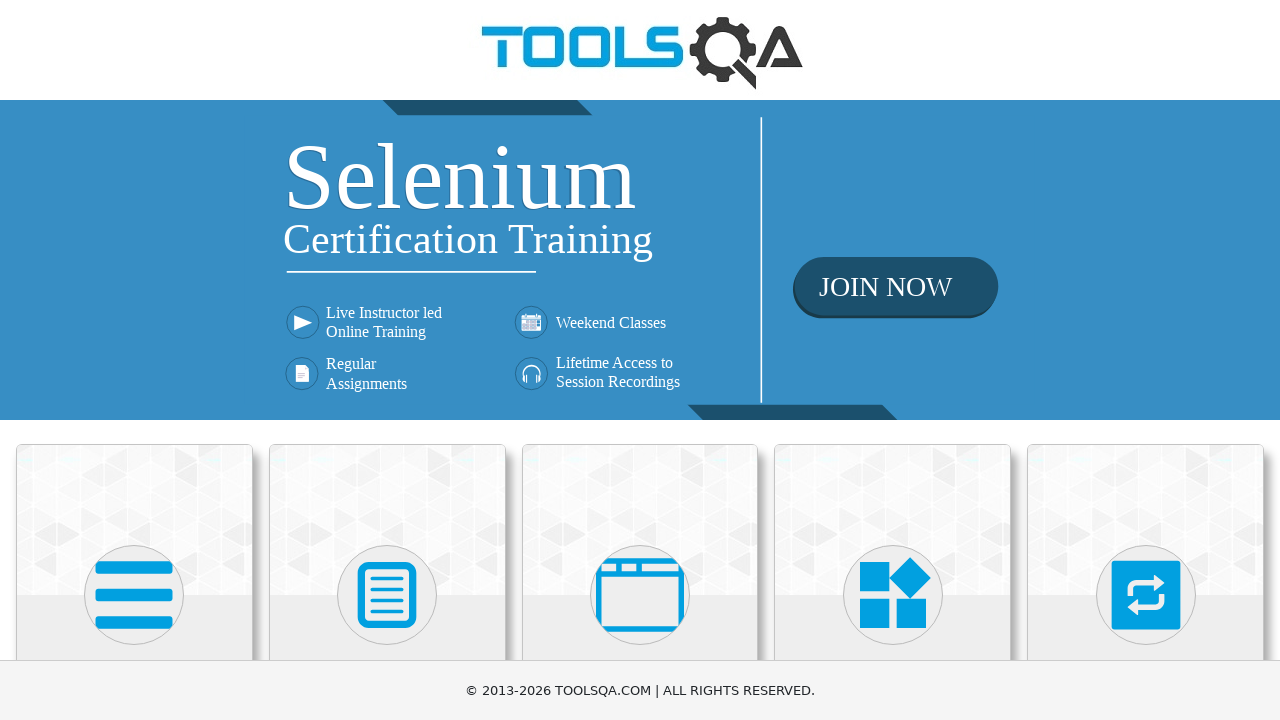

Clicked on Elements card at (134, 595) on (//div[@class='avatar mx-auto white'])[1]
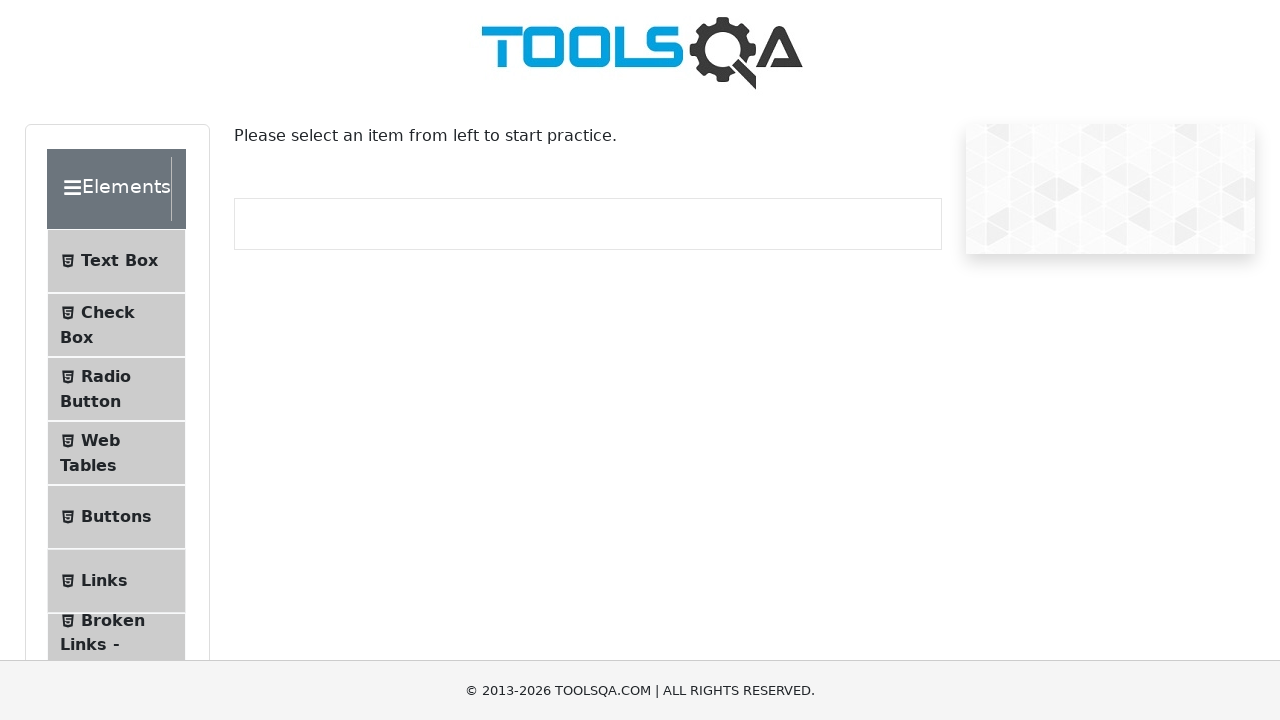

Clicked on Dynamic Properties menu item at (116, 360) on #item-8
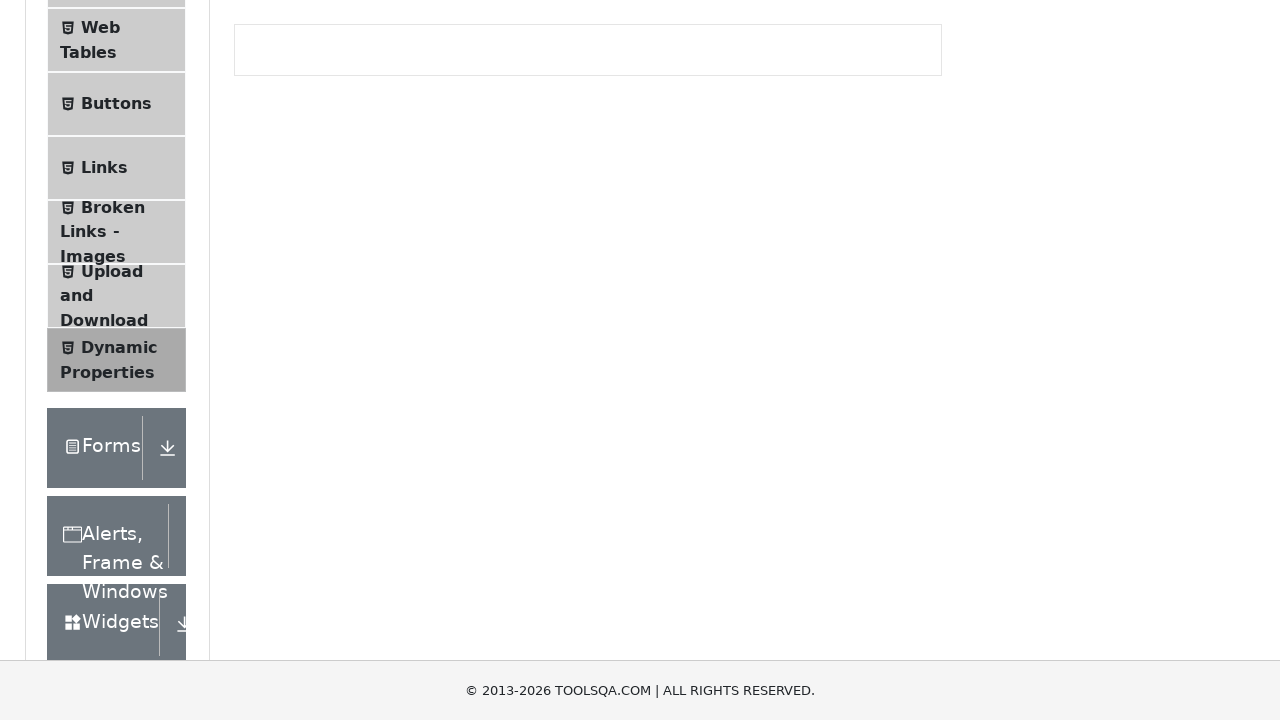

Waited for enableAfter button to be enabled (delay completed)
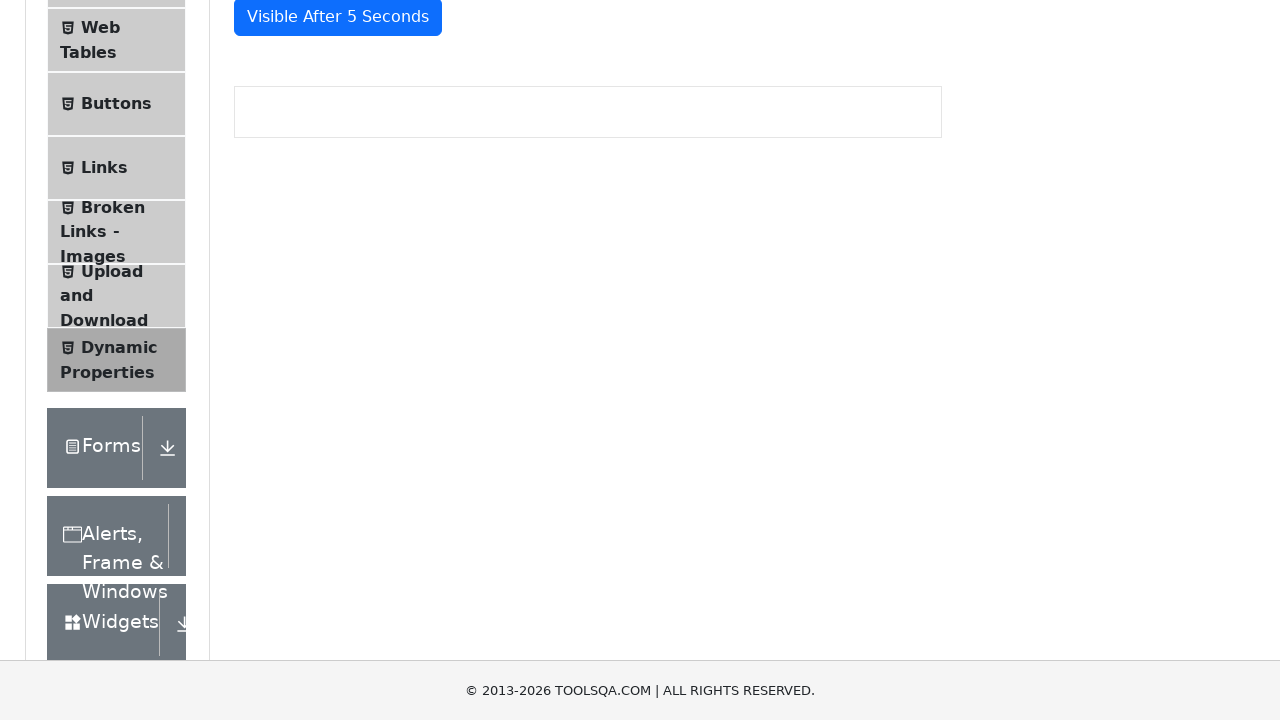

Clicked enableAfter button at (333, 306) on #enableAfter
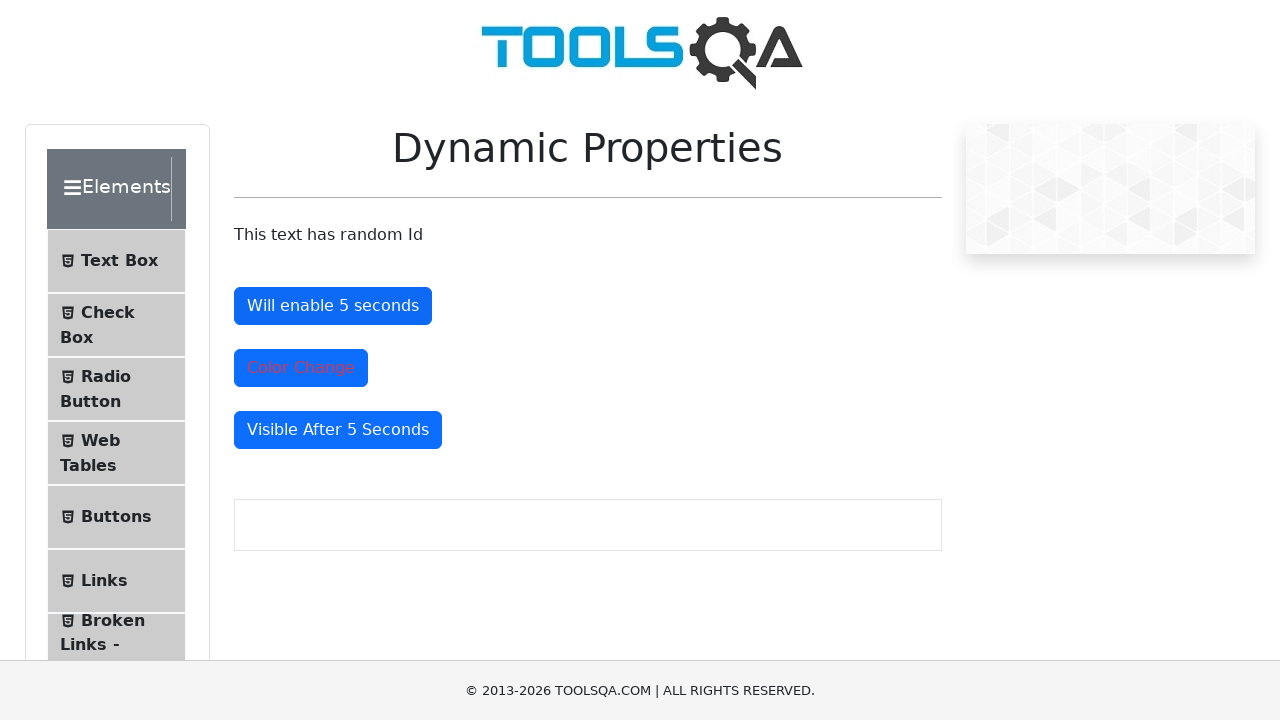

Clicked color change button and observed color change on element at (301, 368) on #colorChange
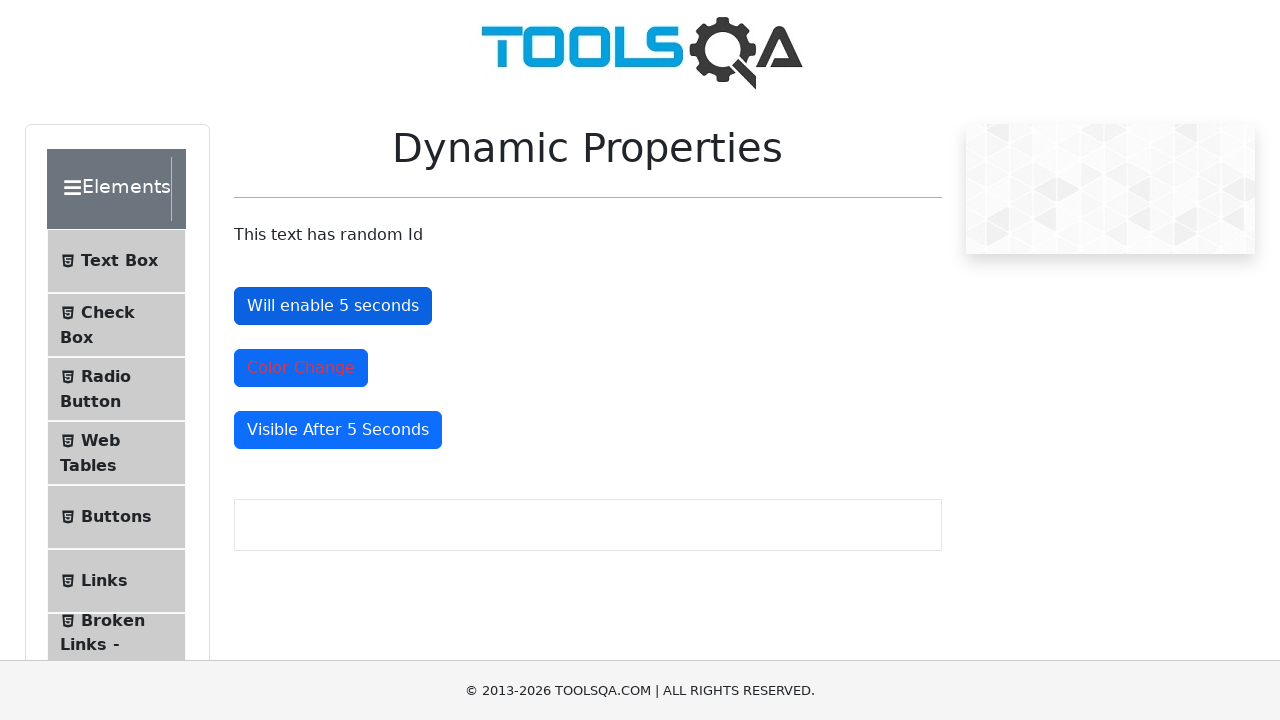

Waited for visibleAfter button to appear (visibility delay completed)
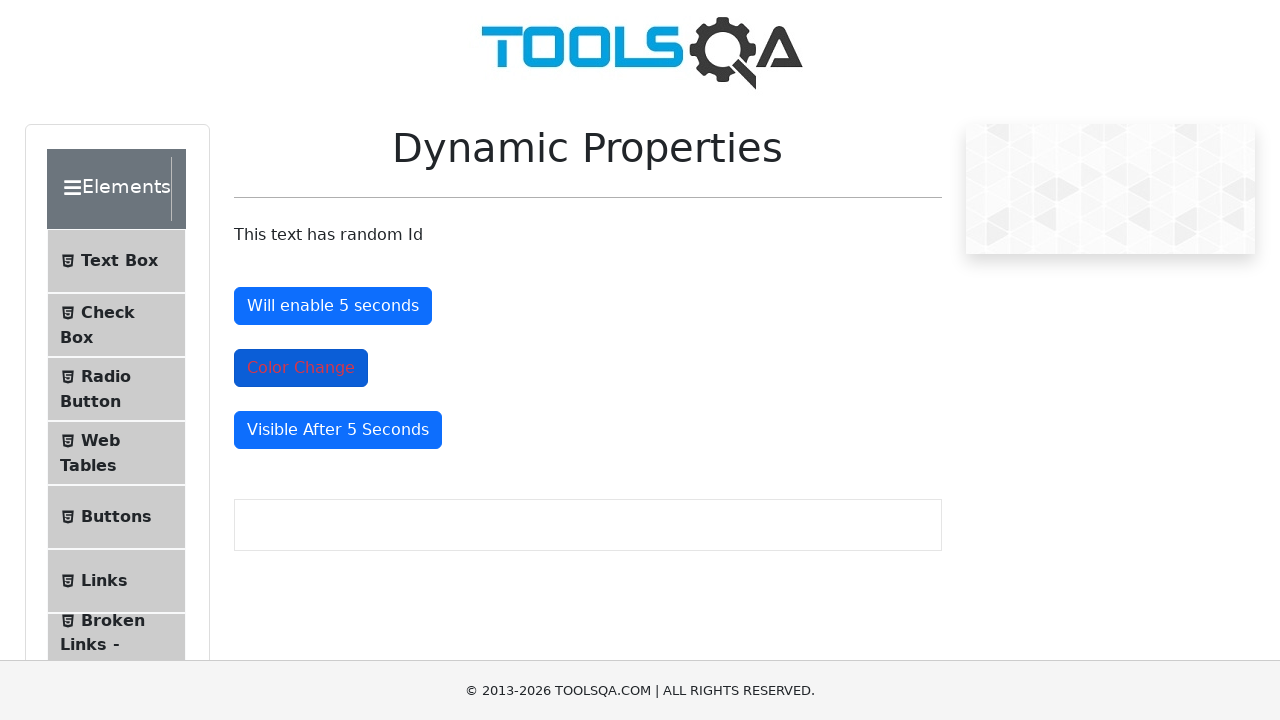

Clicked visibleAfter button at (338, 430) on #visibleAfter
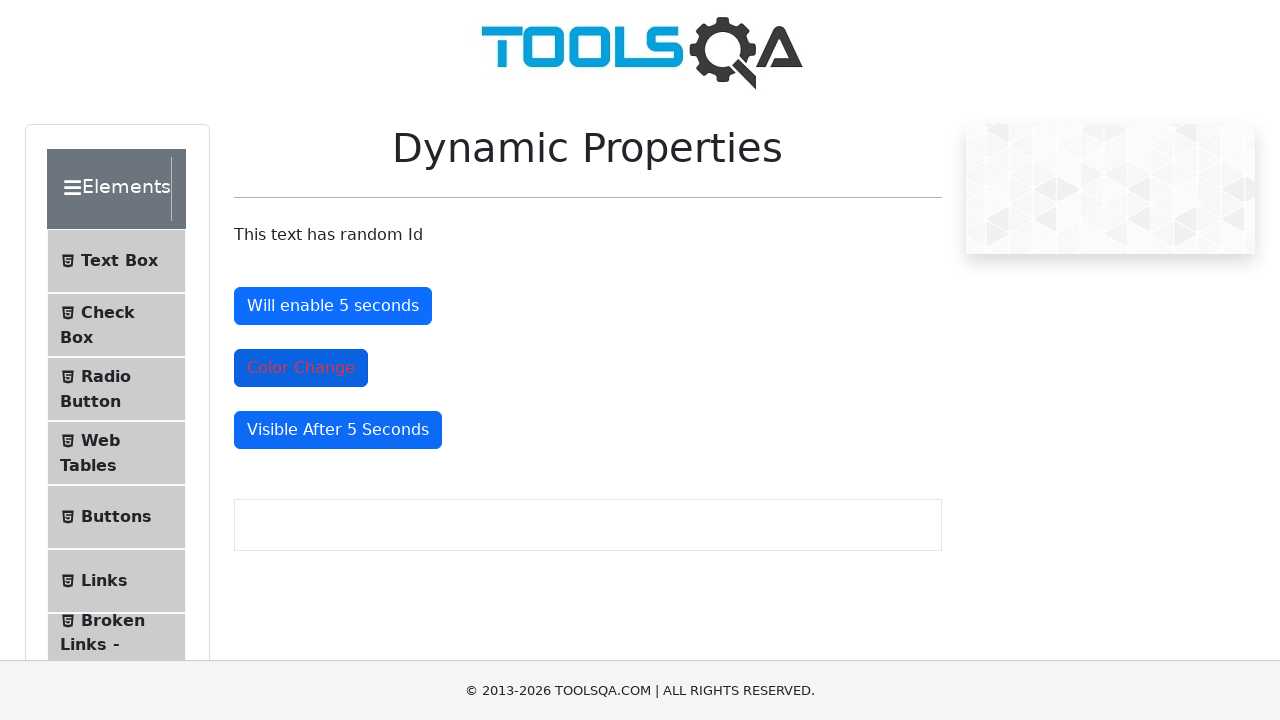

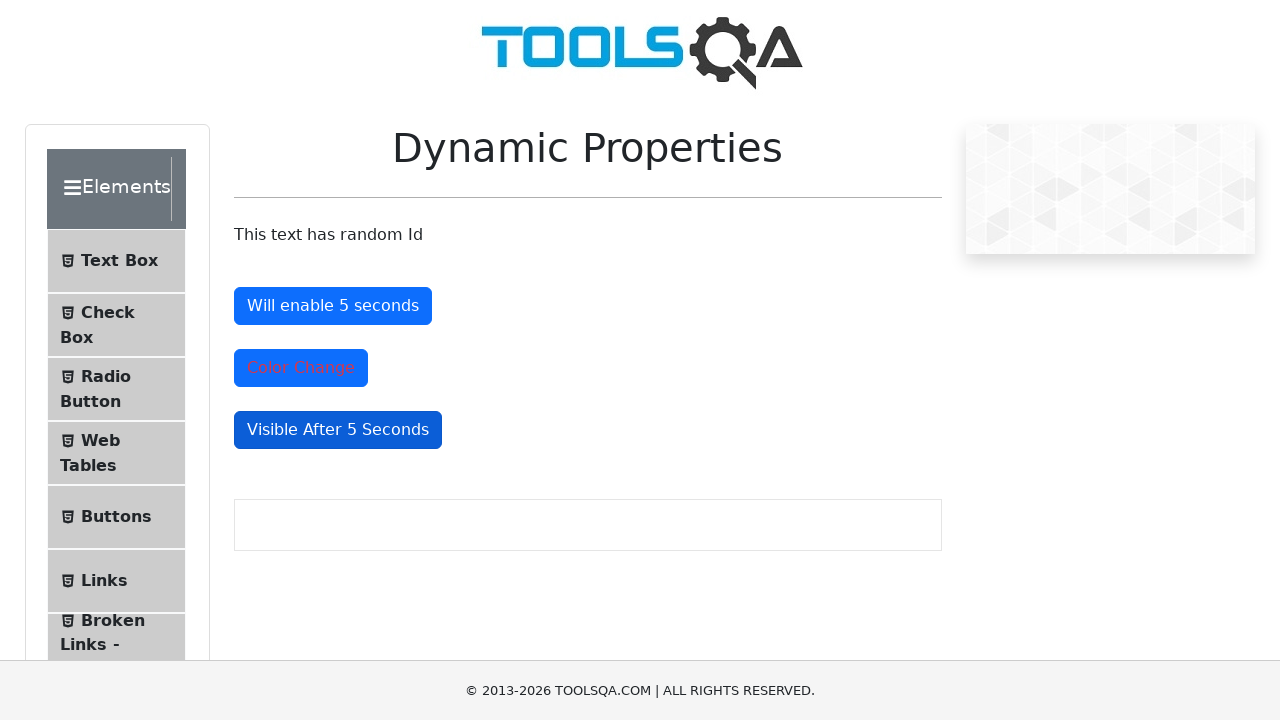